Tests clicking on footer elements and specific sections on the Vitali Laser website homepage

Starting URL: https://www.vitalilaser.com/

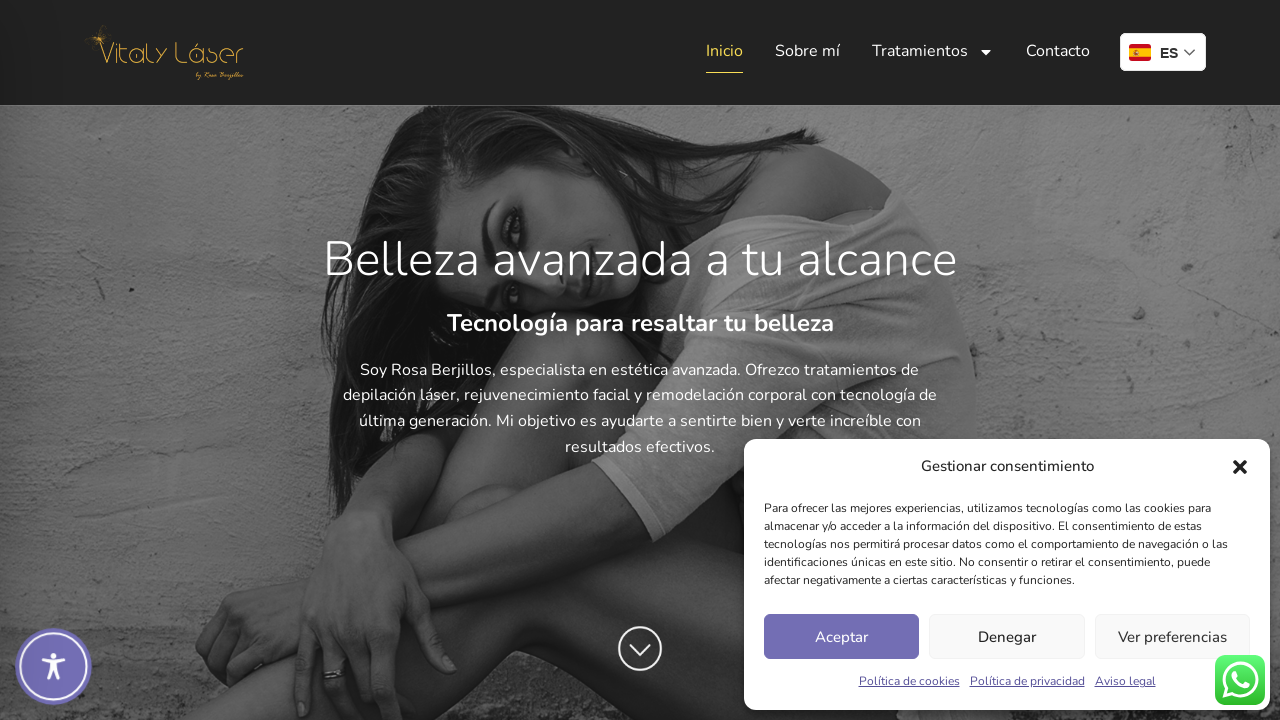

Clicked on footer heading element at (640, 361) on xpath=/html/body/footer/div[1]/div/div[1]/div/h2
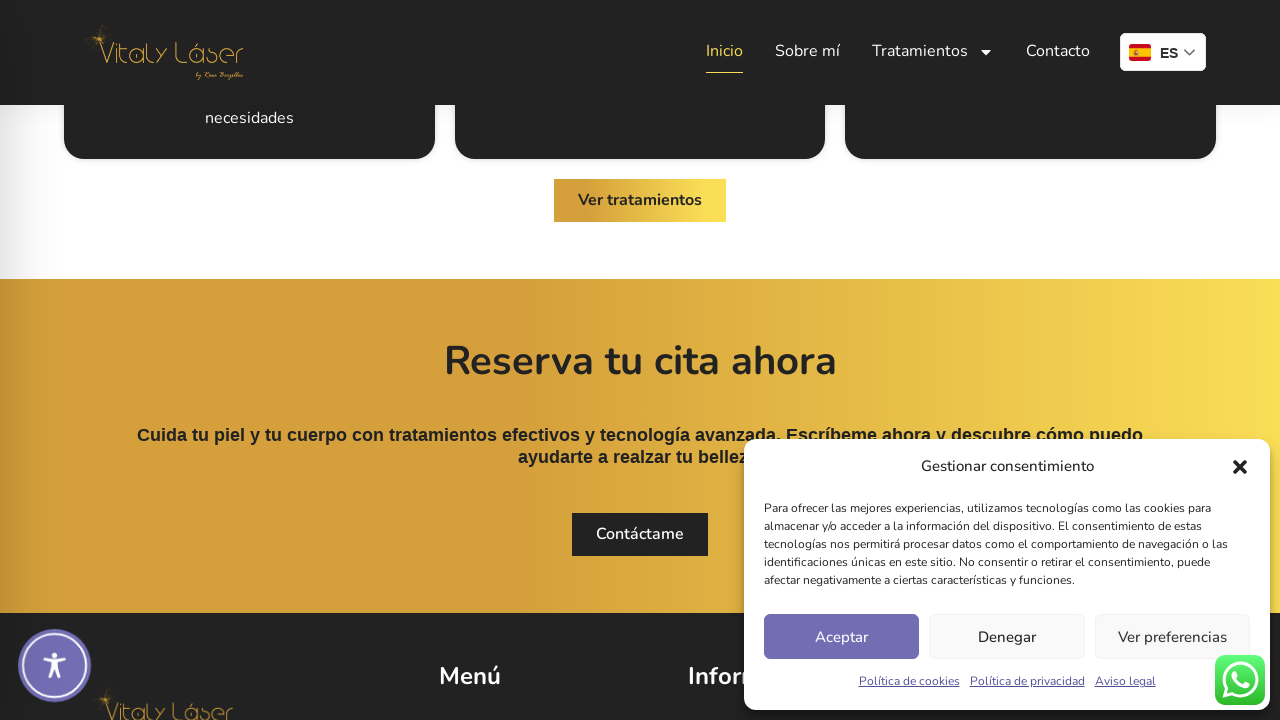

Clicked on element with data-id 7acb0767 at (640, 449) on [data-id="7acb0767"]
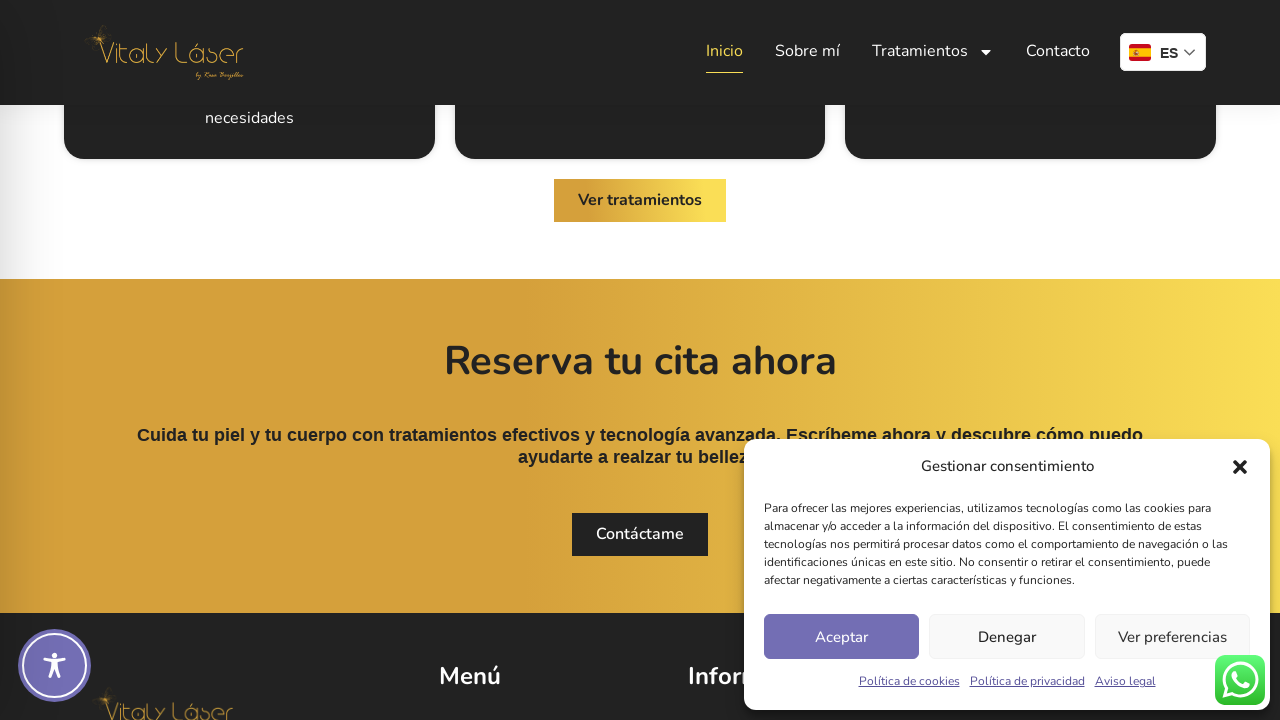

Clicked on element with data-id 3dc744cf at (640, 534) on [data-id="3dc744cf"]
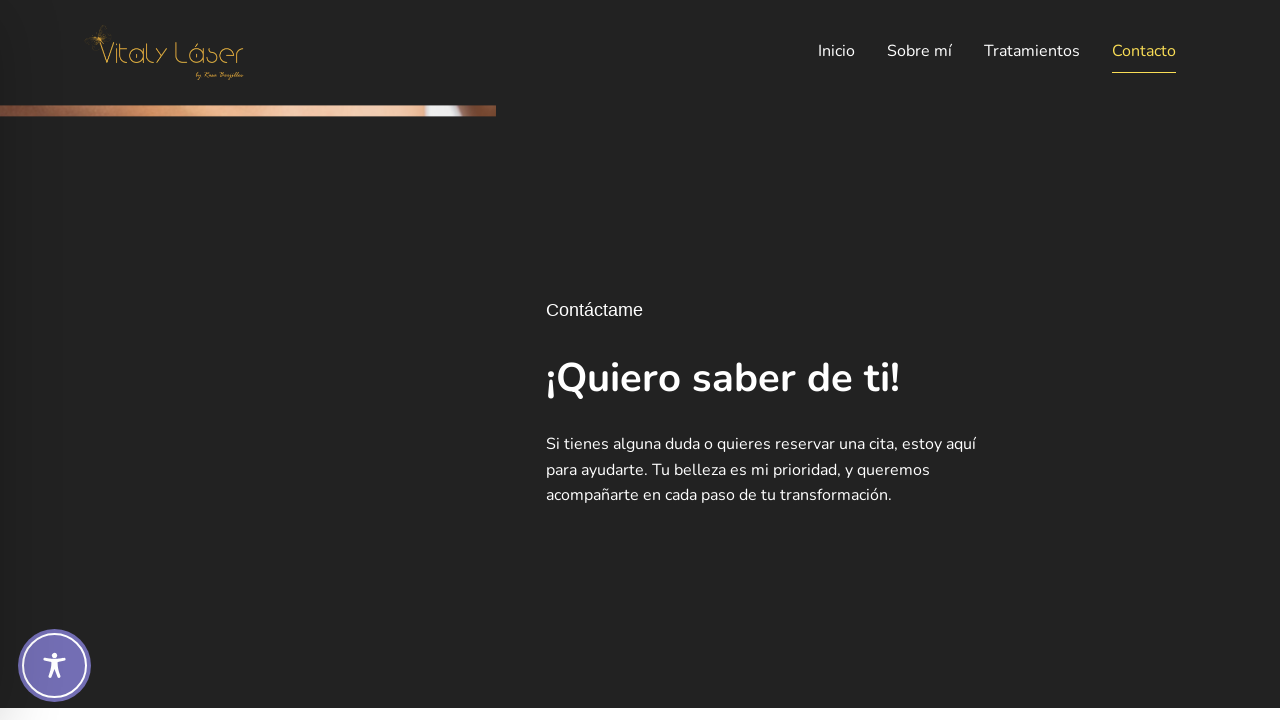

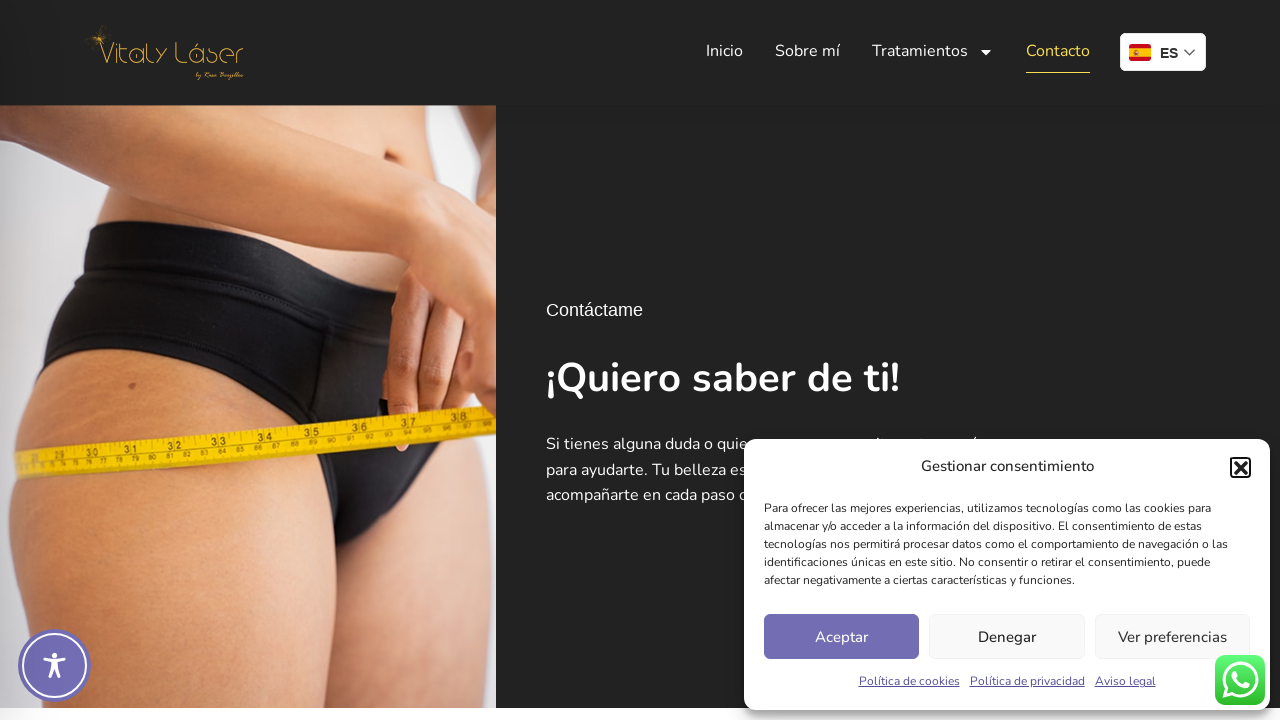